Verifies that at least one favicon link element exists on the homepage.

Starting URL: https://foco.mx

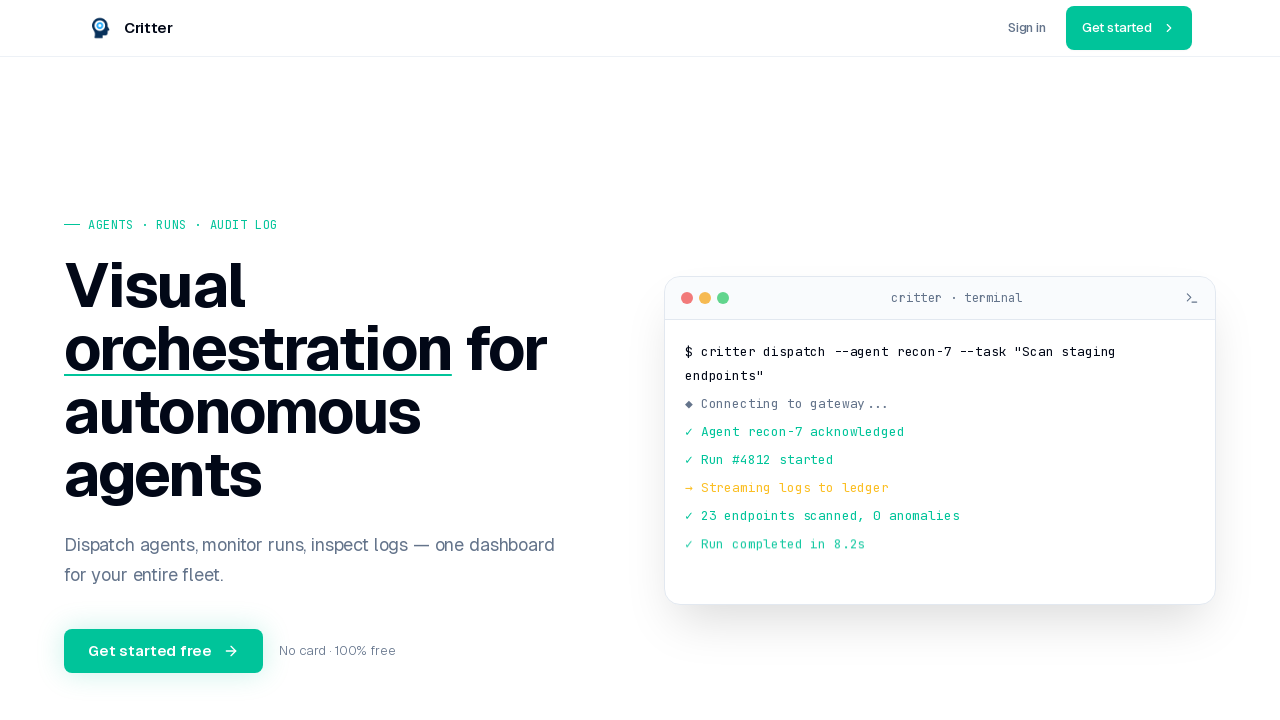

Waited for page load state to complete
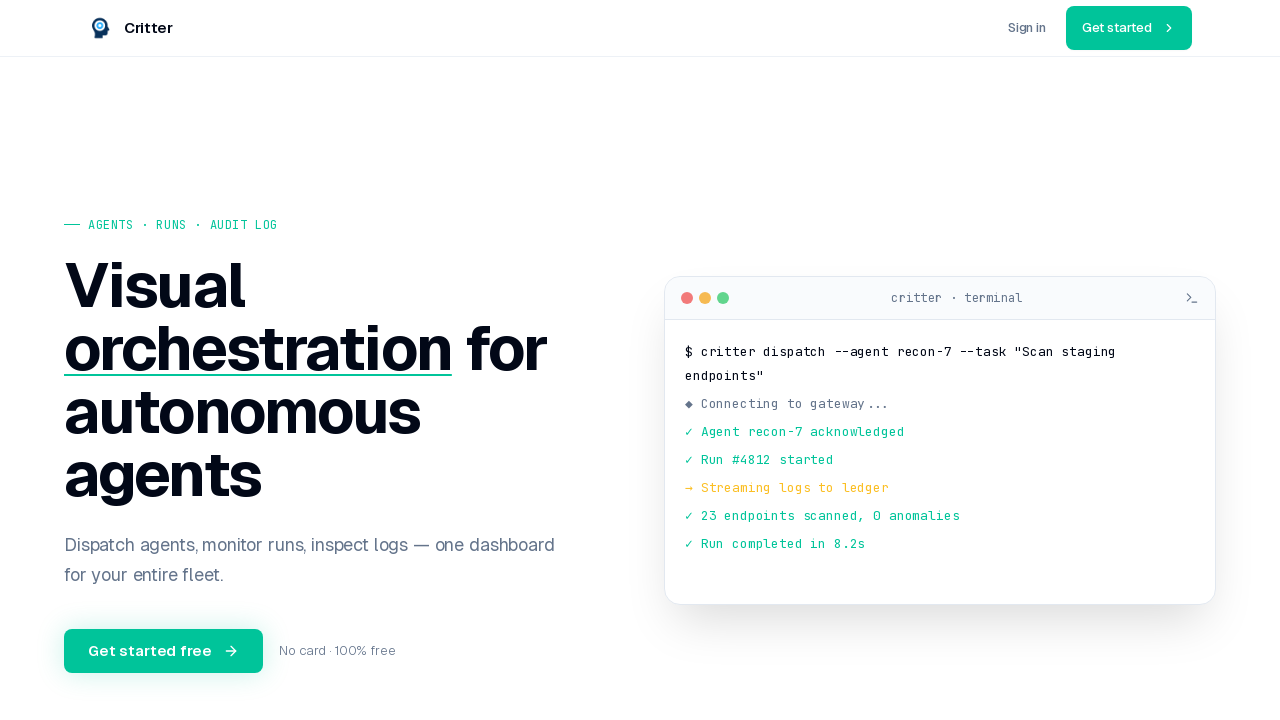

Located favicon element using link[rel="icon"] or link[rel="shortcut icon"] selectors
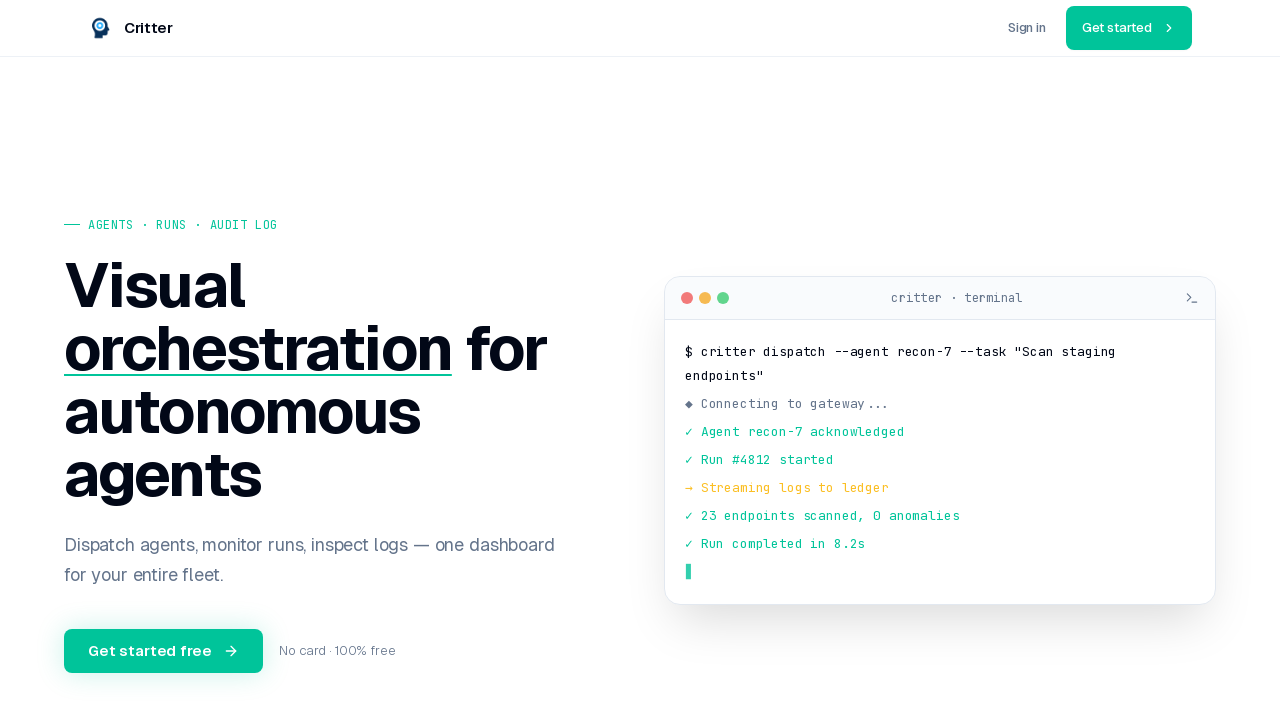

Verified that at least one favicon link element exists and is attached to the DOM
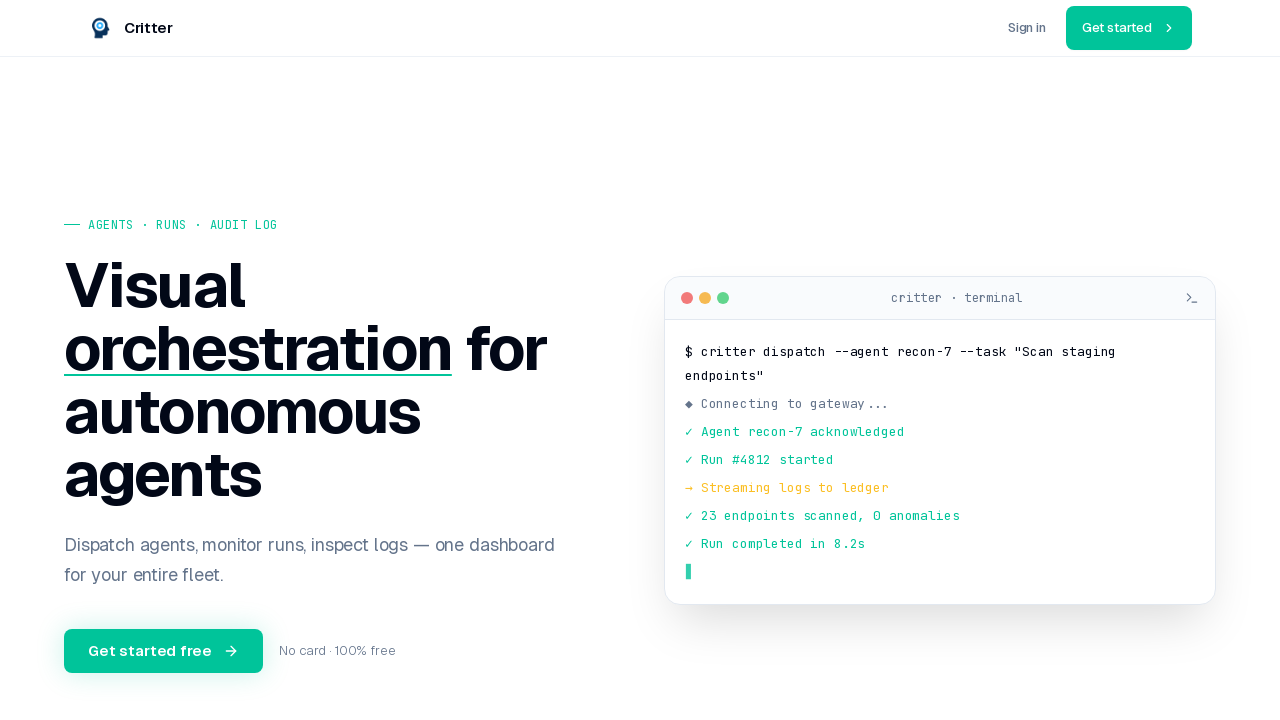

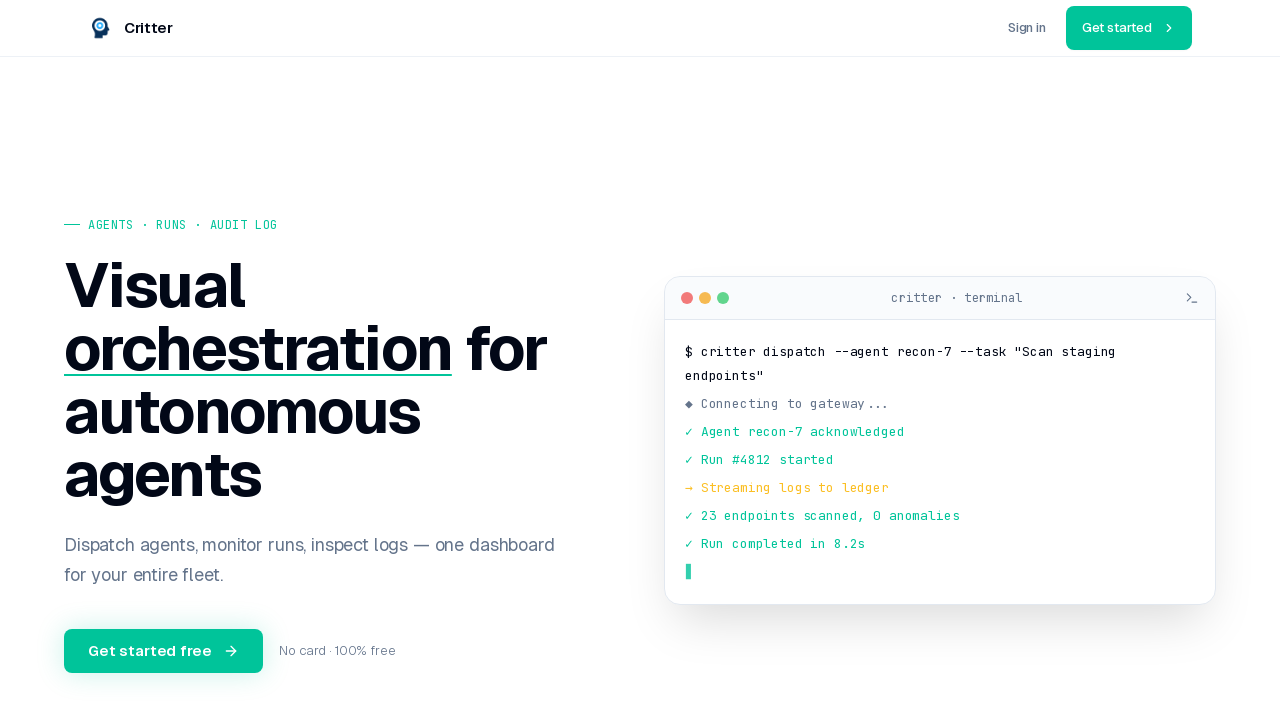